Tests table sorting functionality by navigating to a tables demo page, verifying the table structure exists, and clicking on a column header to sort the table.

Starting URL: https://training-support.net/webelements/tables

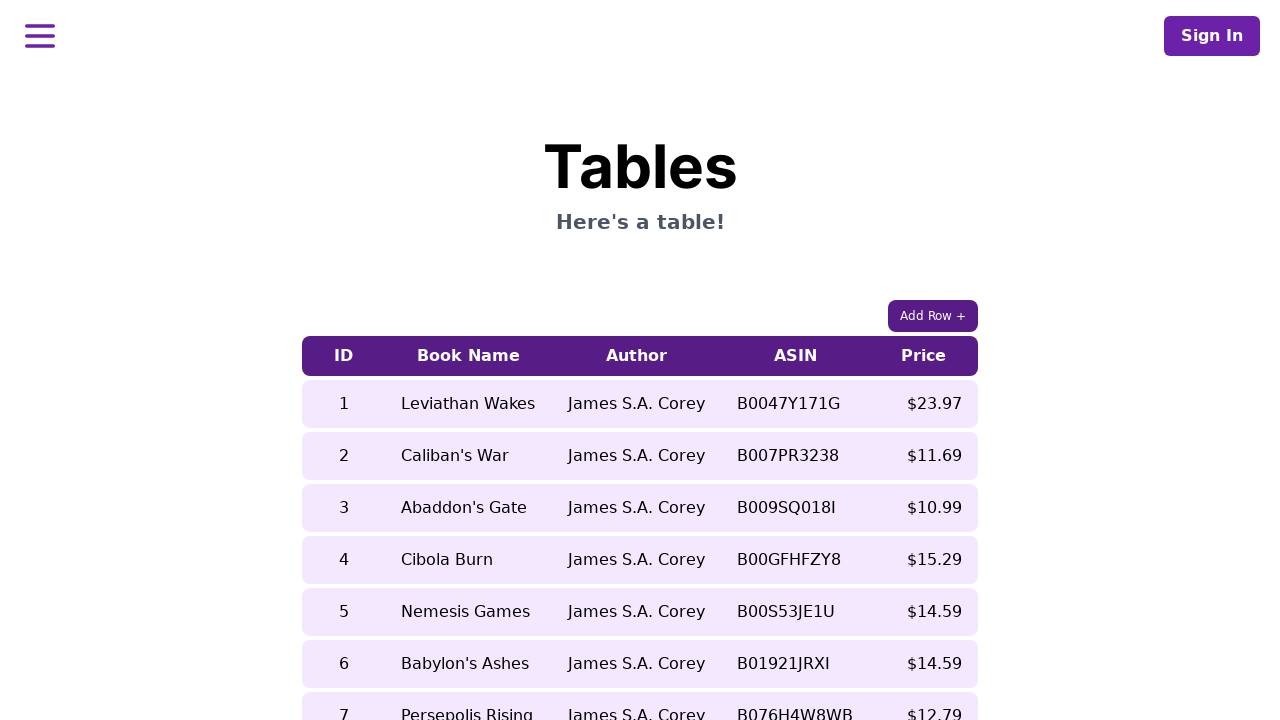

Waited for table with class 'table-auto' to load
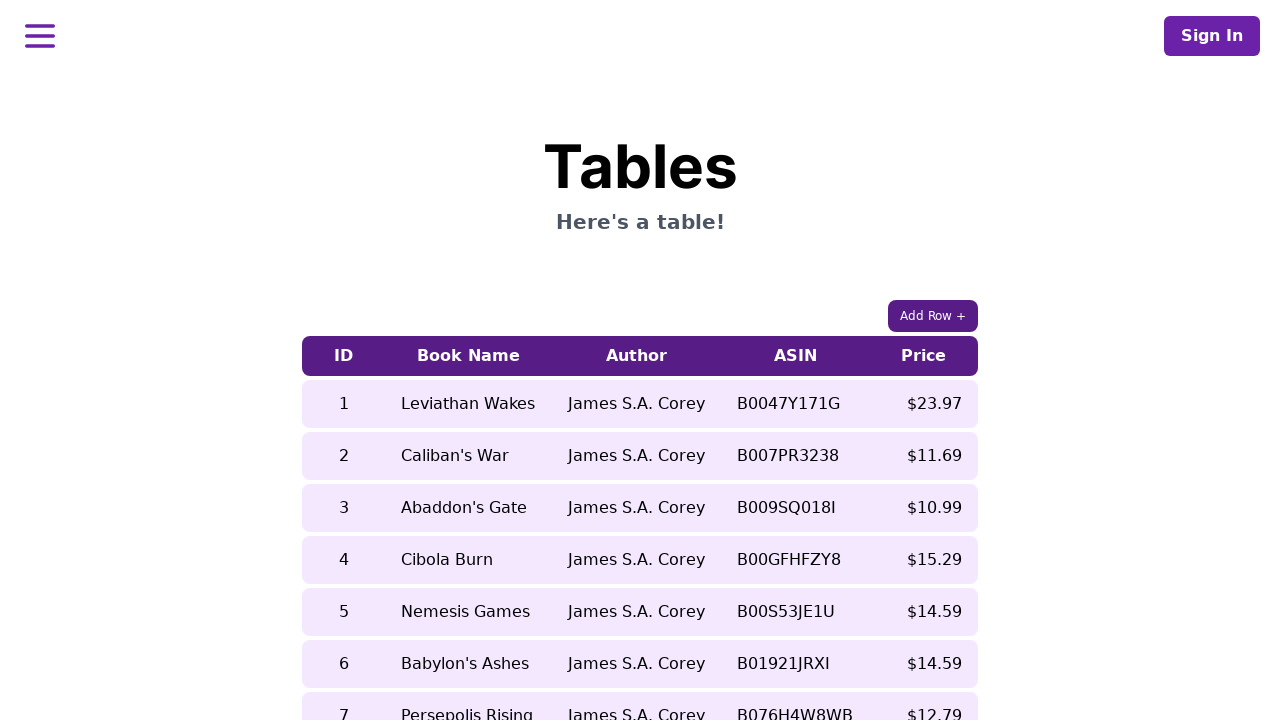

Verified table column headers exist
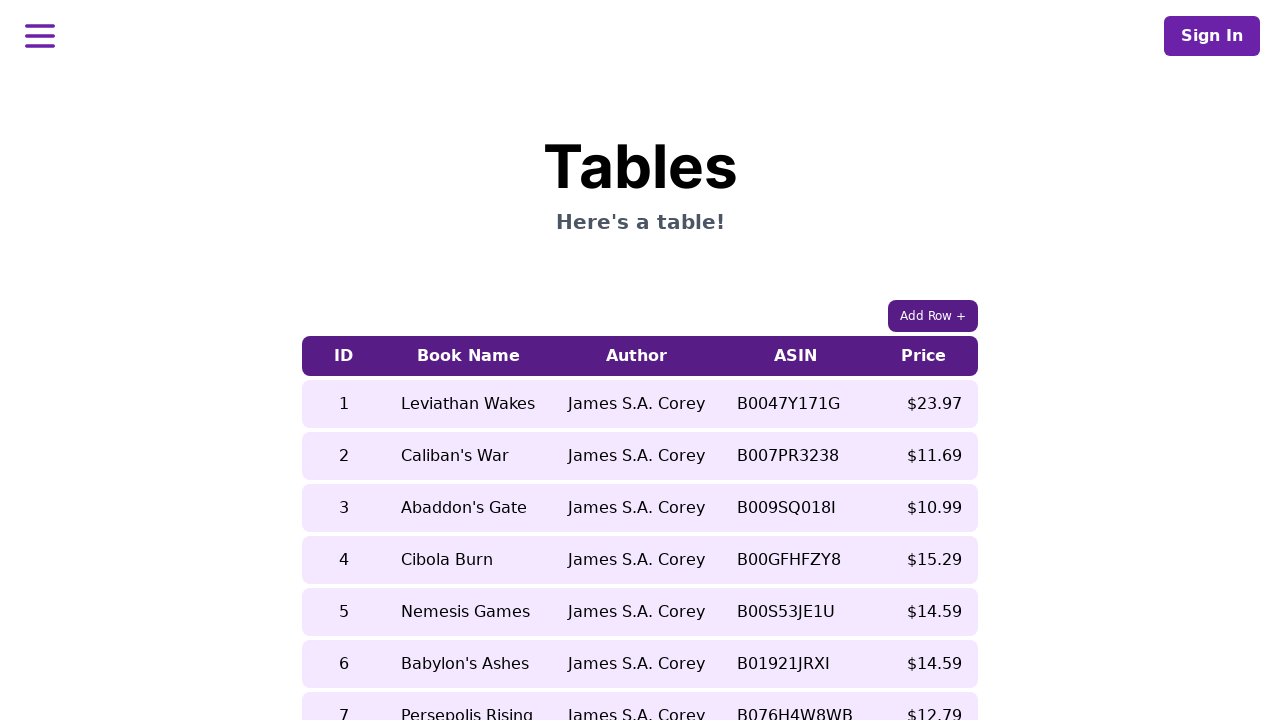

Verified table body rows exist
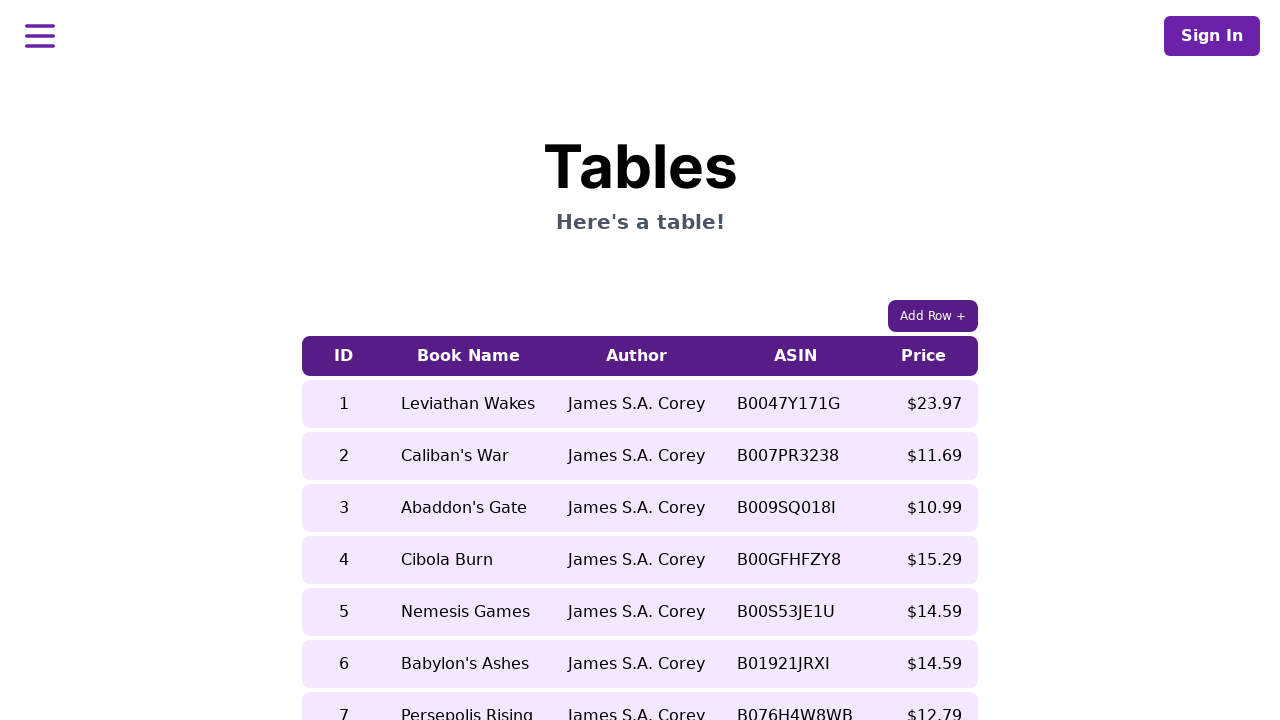

Located book name cell in 5th row before sorting
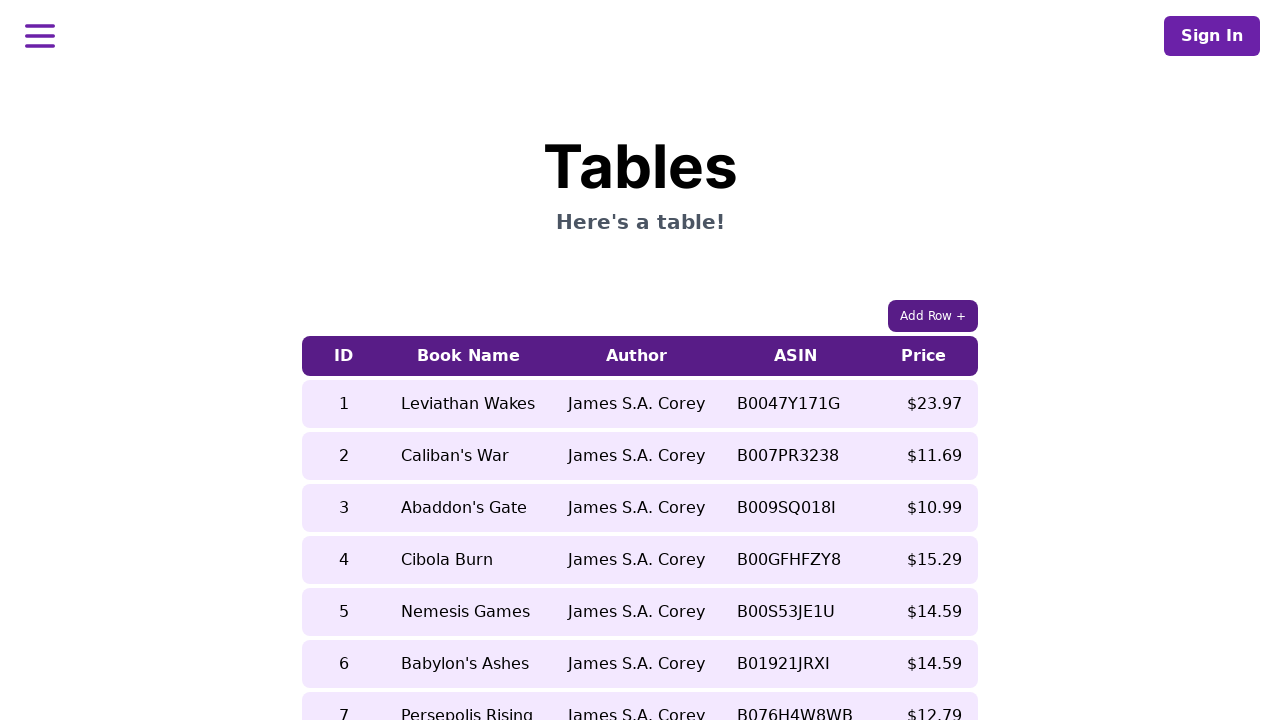

Clicked 5th column header to sort table at (924, 356) on xpath=//table[contains(@class, 'table-auto')]/thead/tr/th[5]
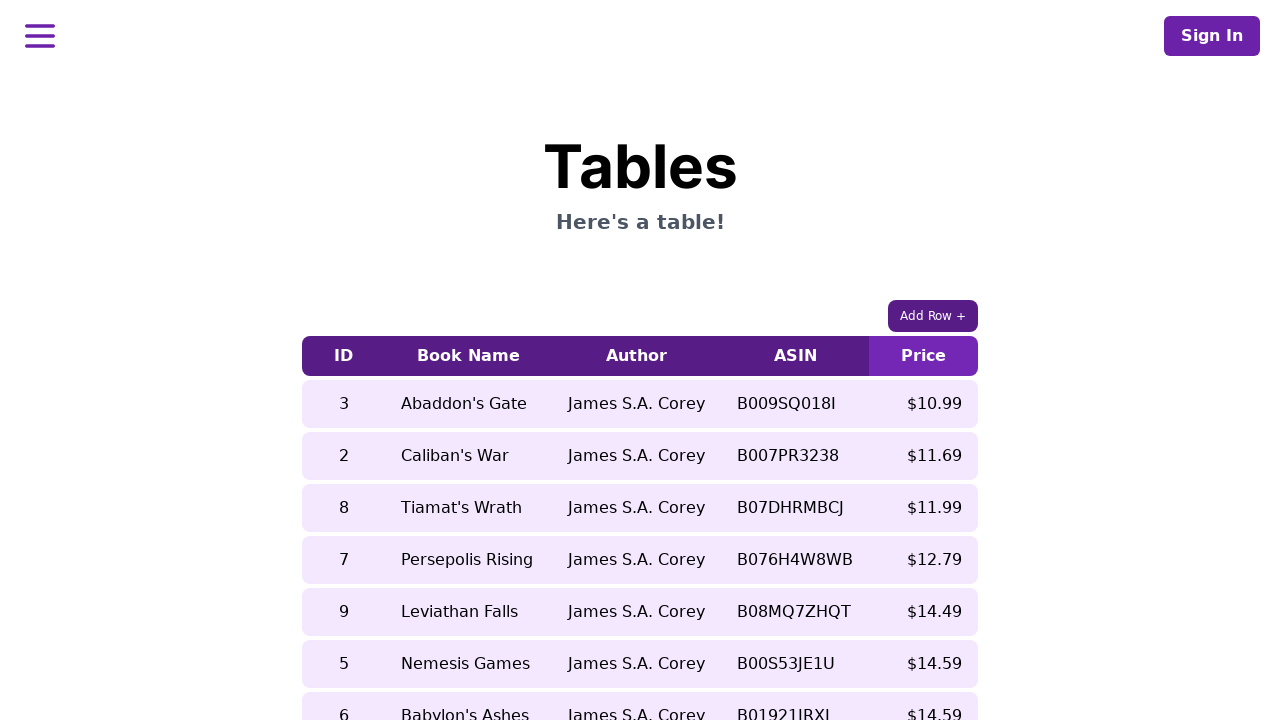

Verified table sorted and 5th row cell is accessible
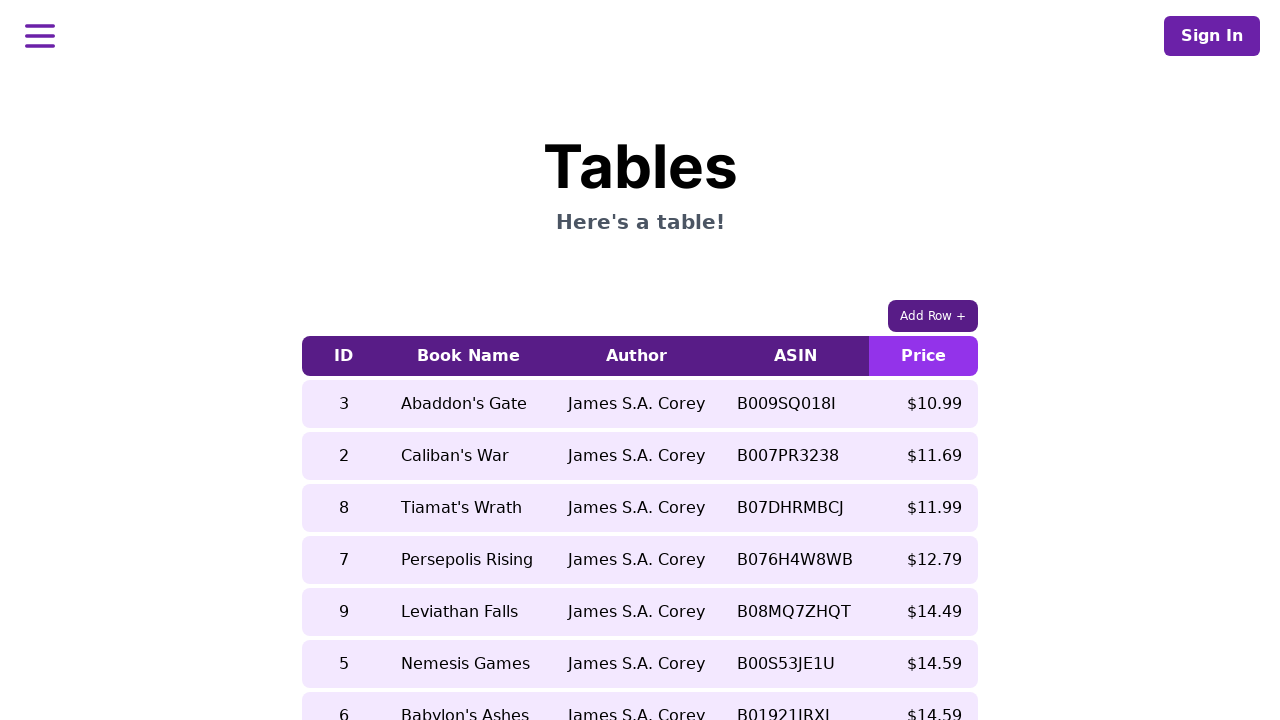

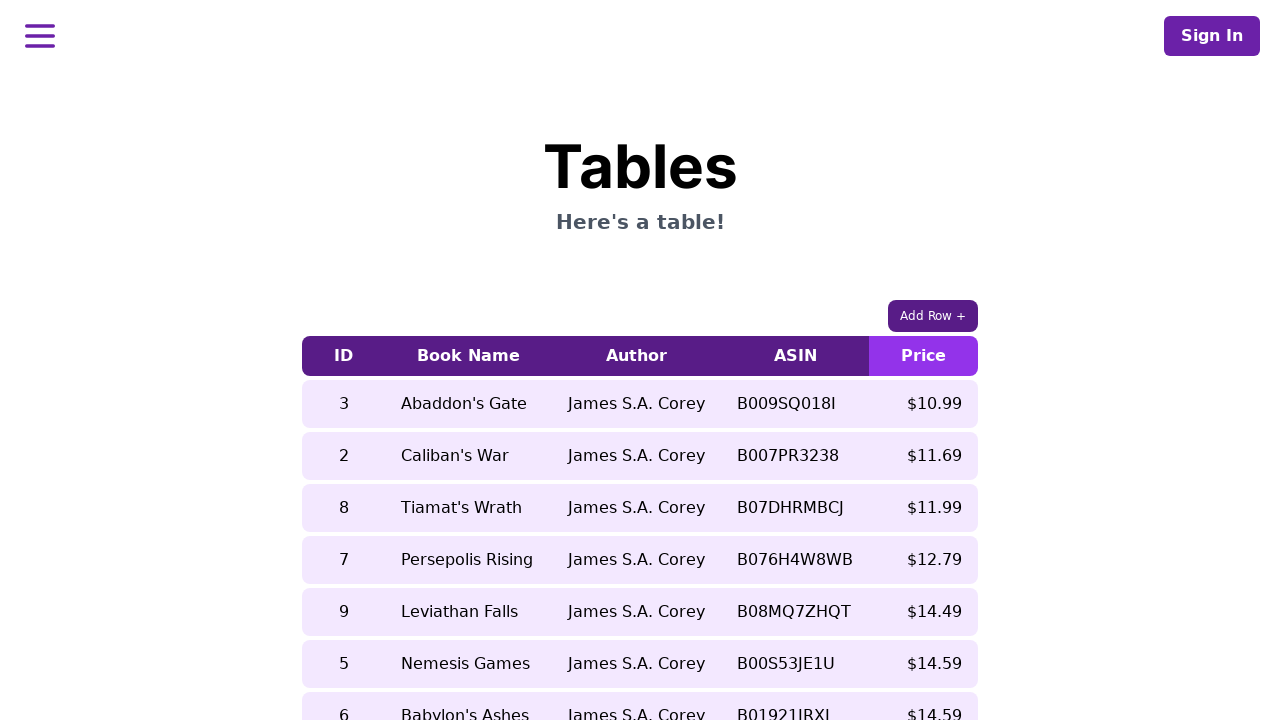